Tests window switching functionality by clicking a link that opens a new window, extracting text from the child window, and using that text to fill a field in the parent window

Starting URL: https://rahulshettyacademy.com/loginpagePractise/

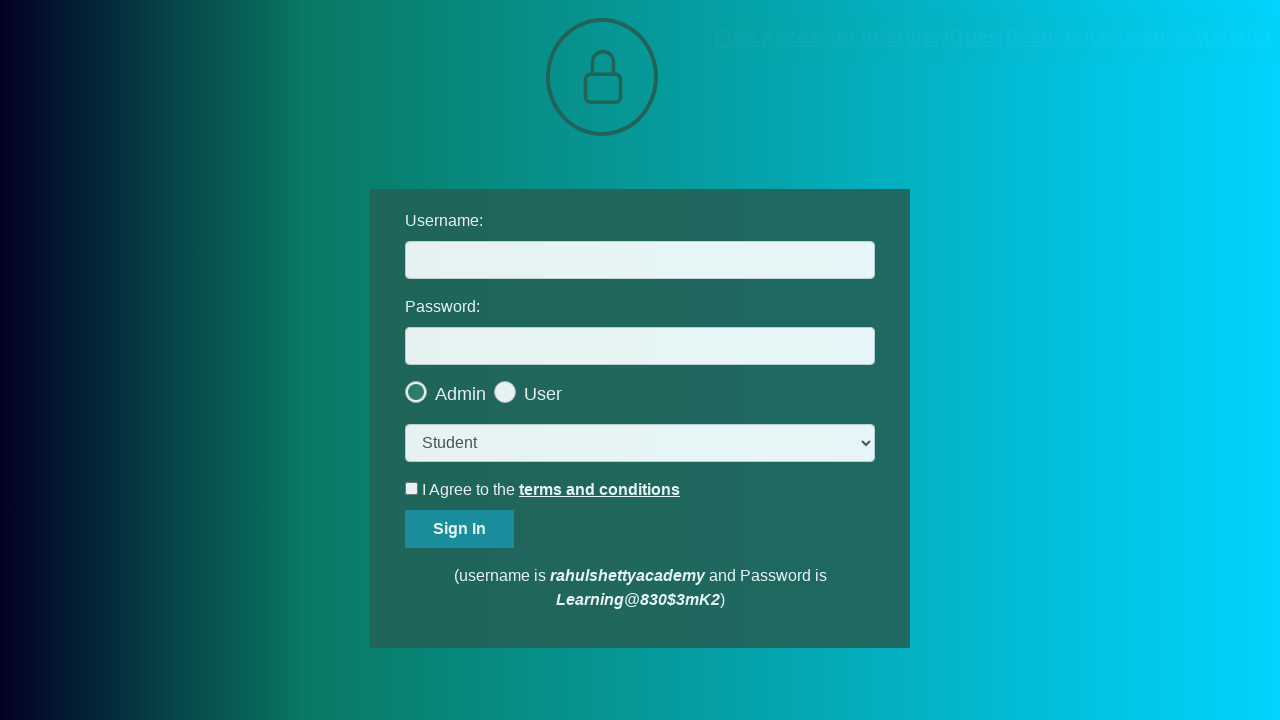

Clicked blinking text link to open new window at (992, 37) on .blinkingText
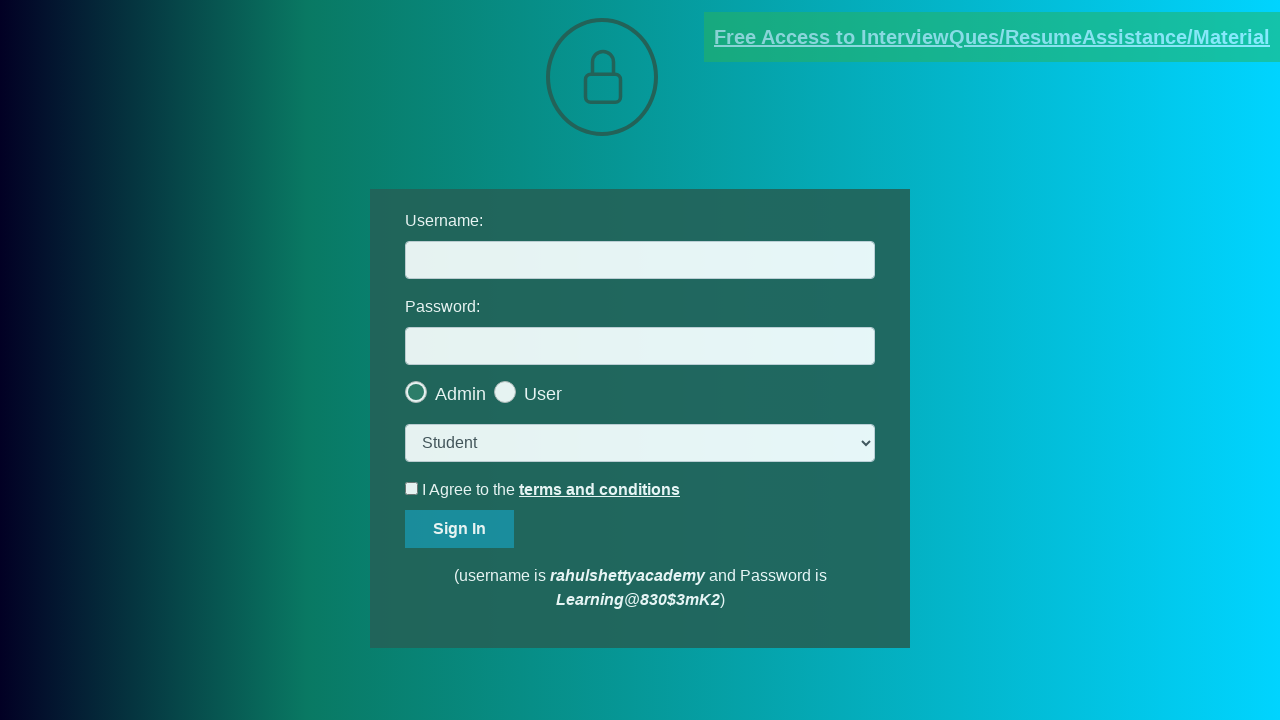

New window opened and captured
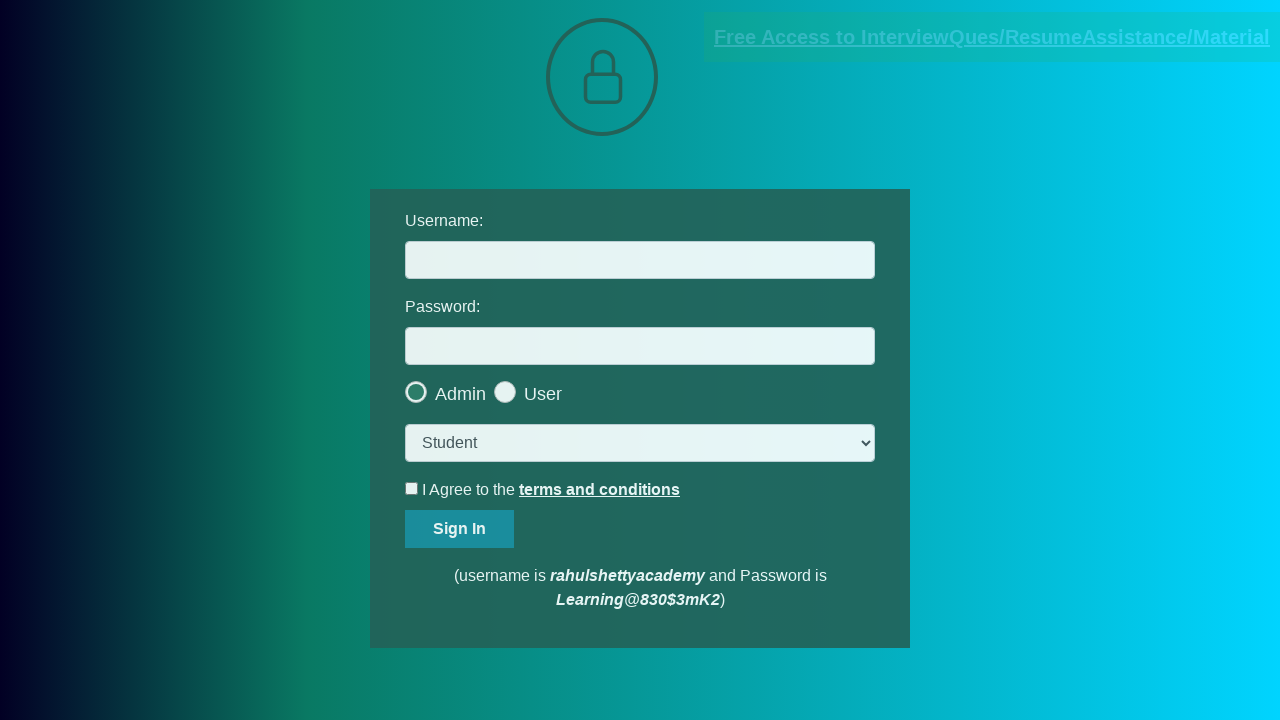

Extracted text content from child window
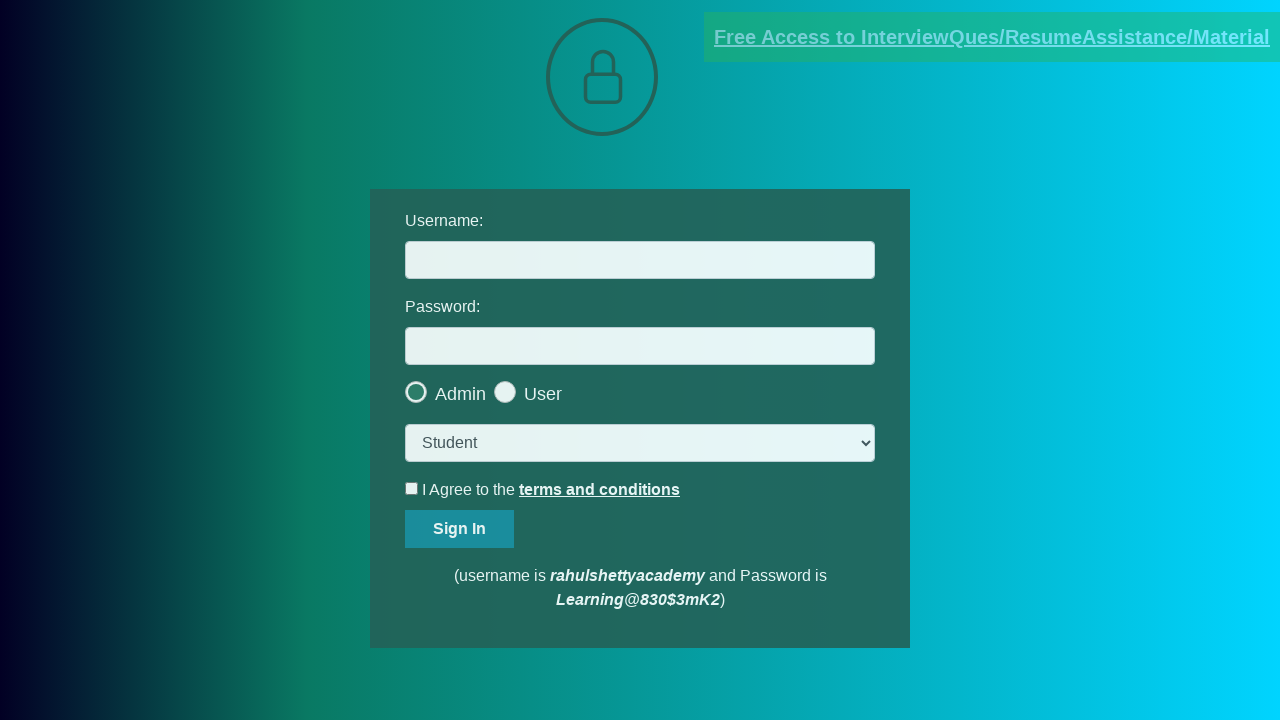

Logged extracted text: Please email us at mentor@rahulshettyacademy.com with below template to receive response 
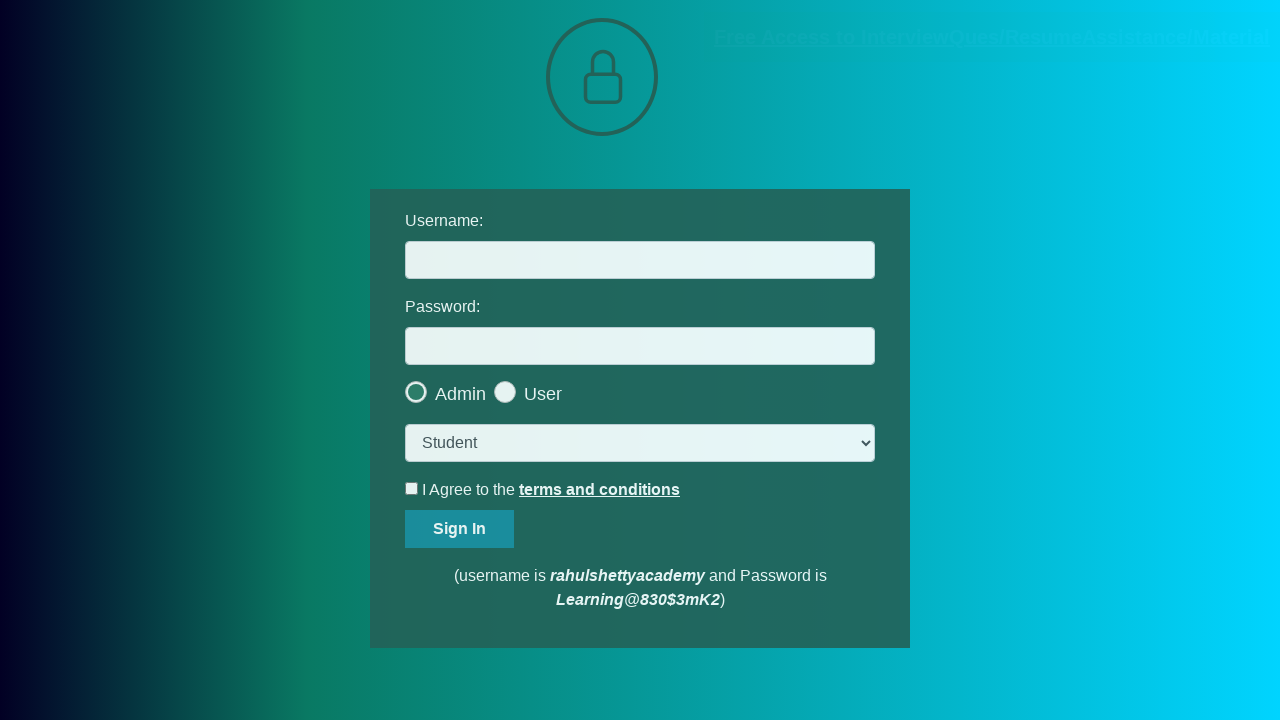

Parsed email address from text: mentor@rahulshettyacademy.com
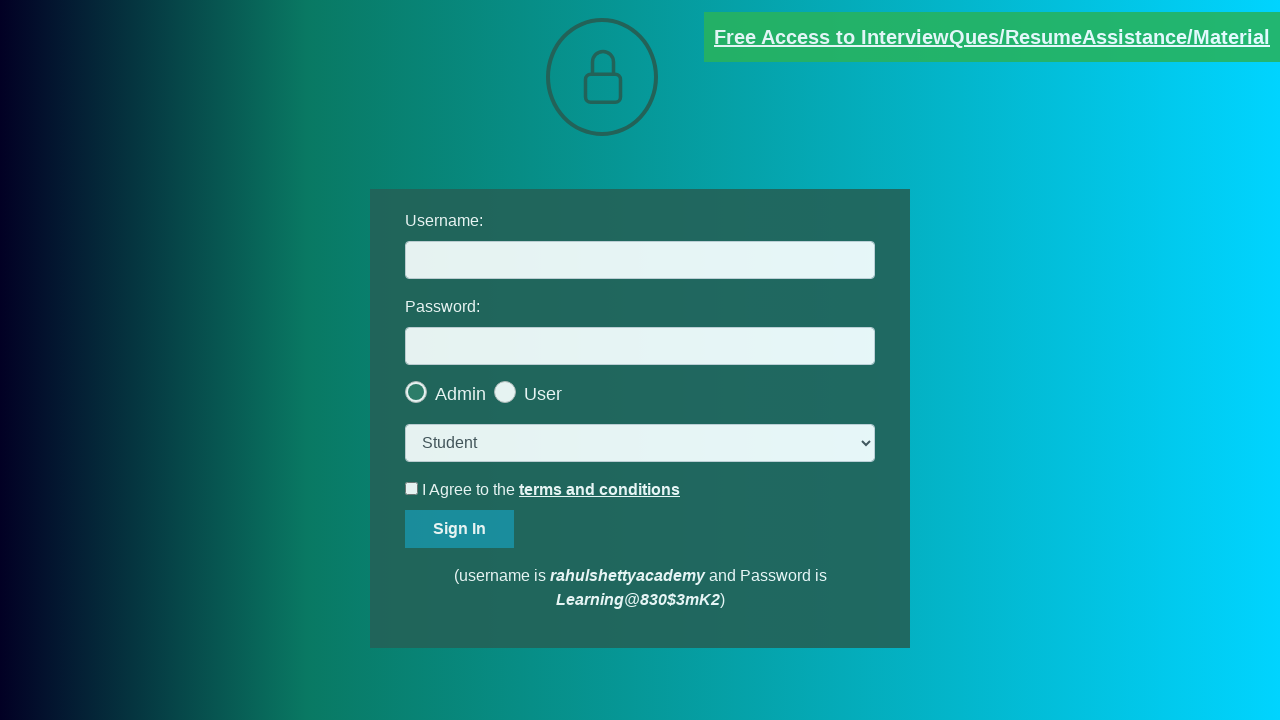

Closed child window and switched back to parent window
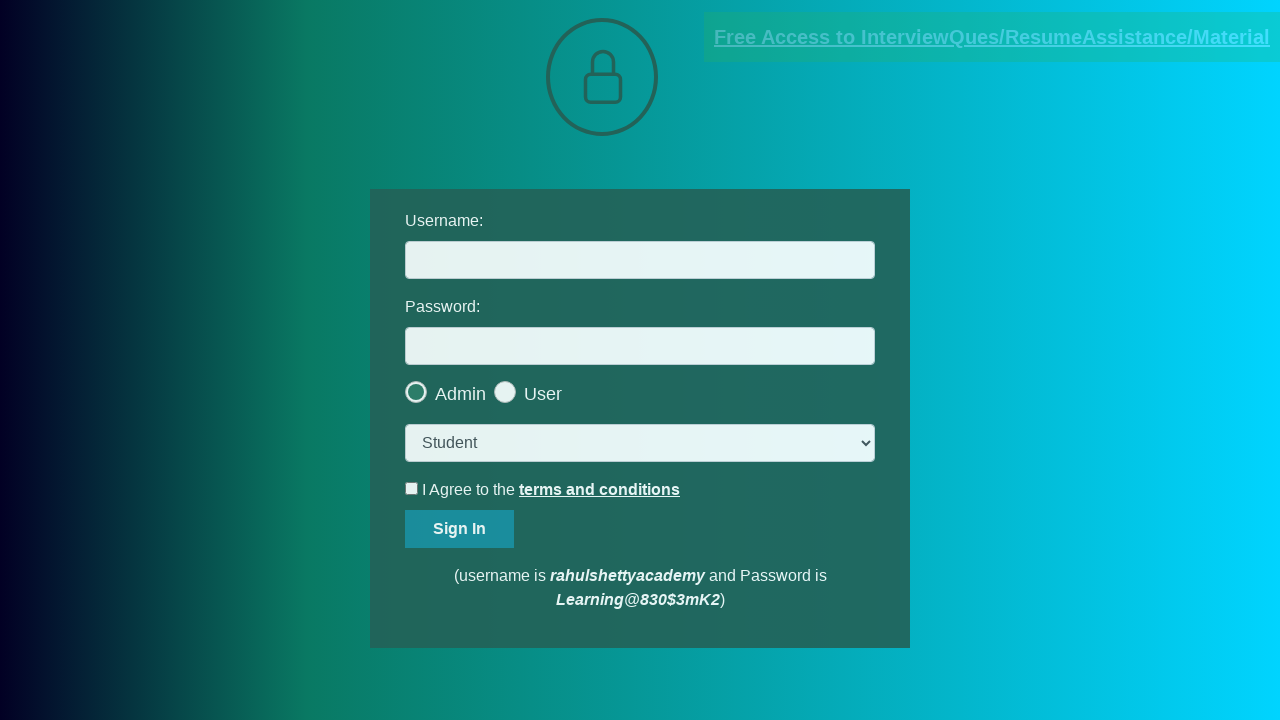

Filled username field with extracted email: mentor@rahulshettyacademy.com on #username
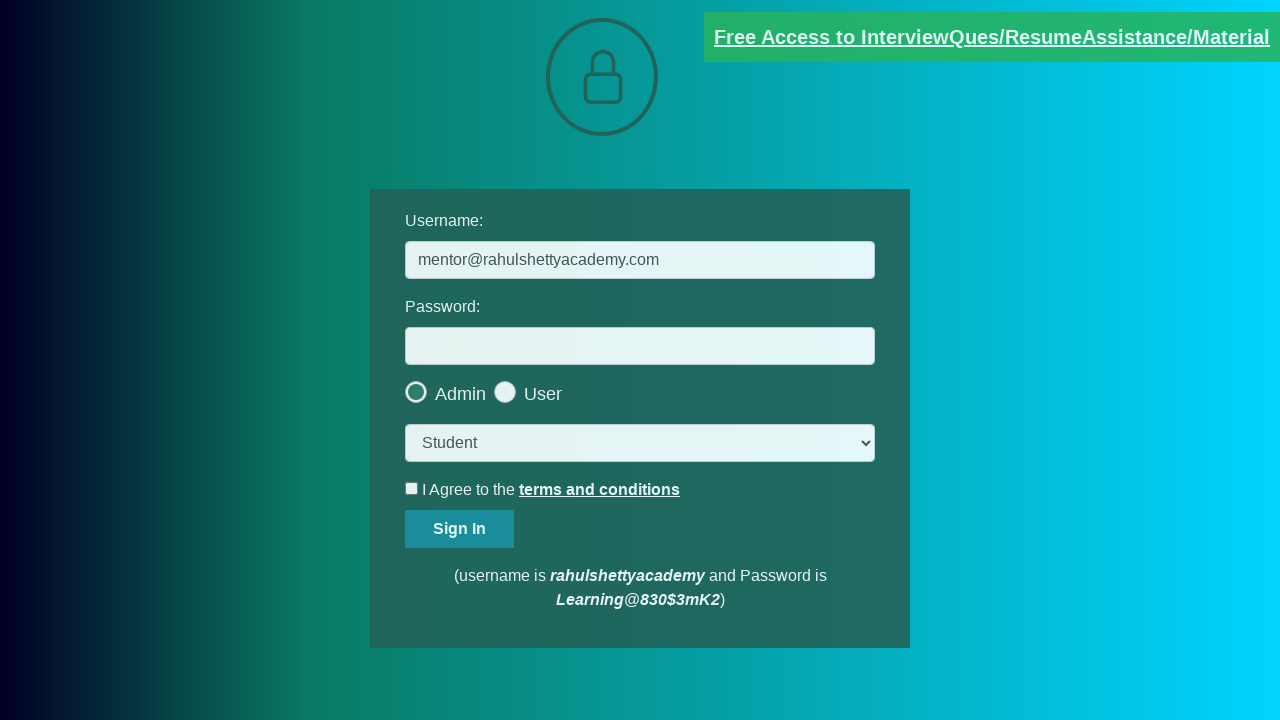

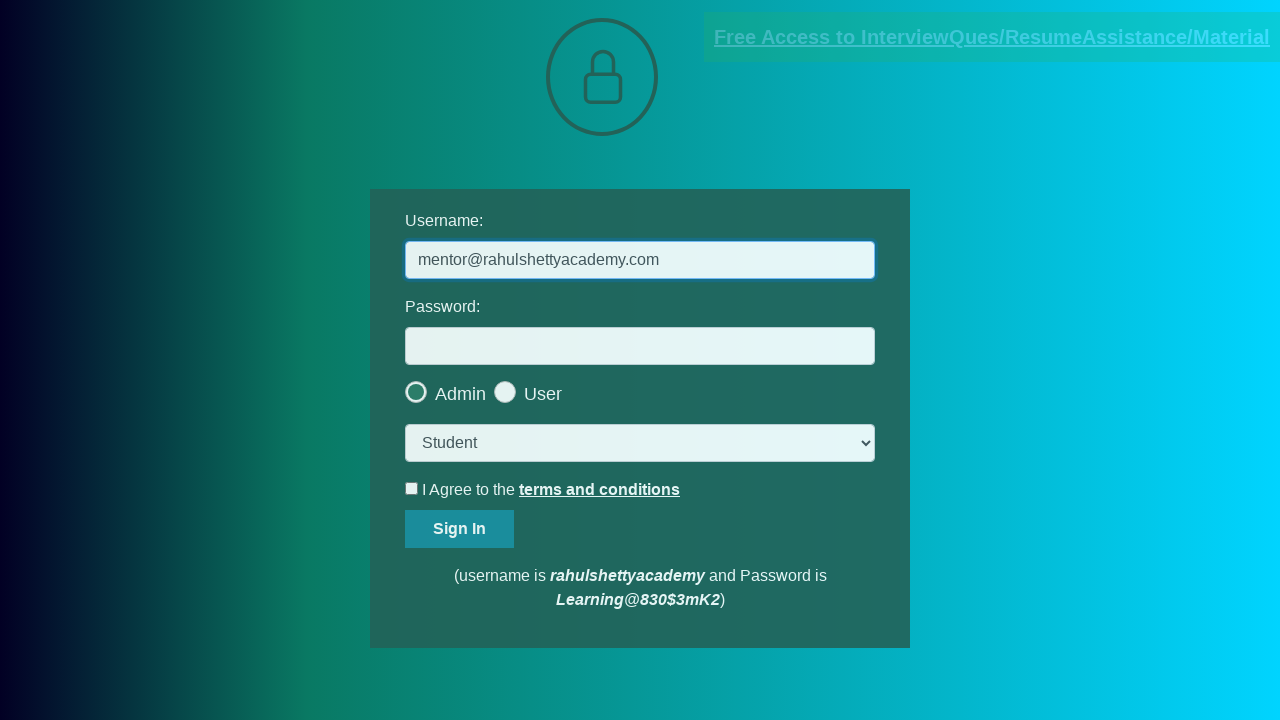